Tests a text box form by filling in user data (name, email, addresses), submitting the form, and verifying the output displays the entered data correctly.

Starting URL: https://demoqa.com/text-box

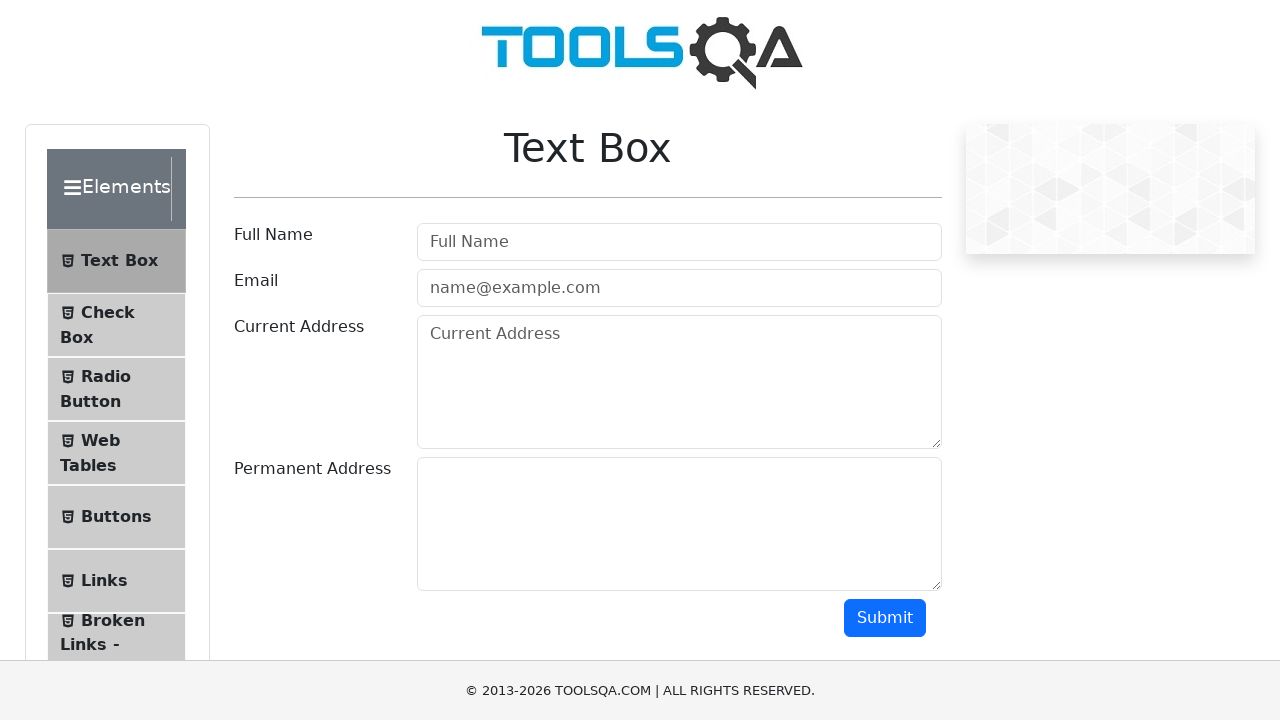

Filled in name field with 'Donald Duck' on #userName
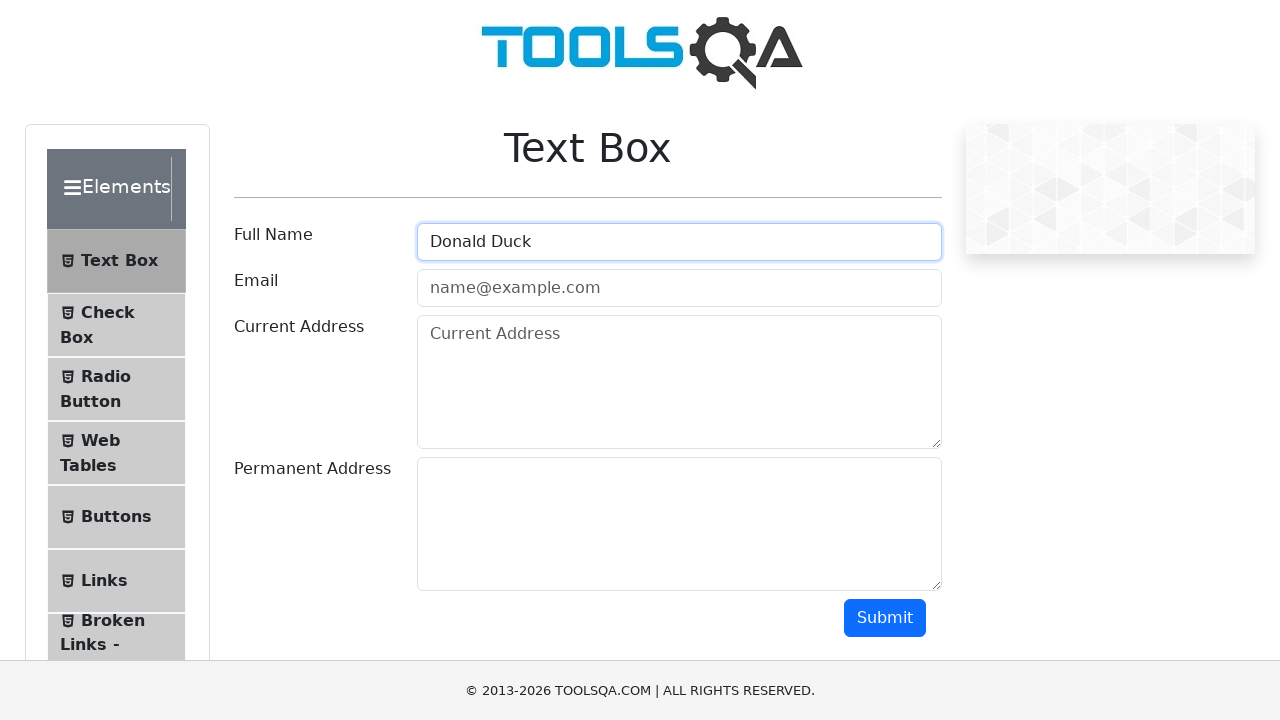

Filled in email field with 'donald.duck@example.com' on #userEmail
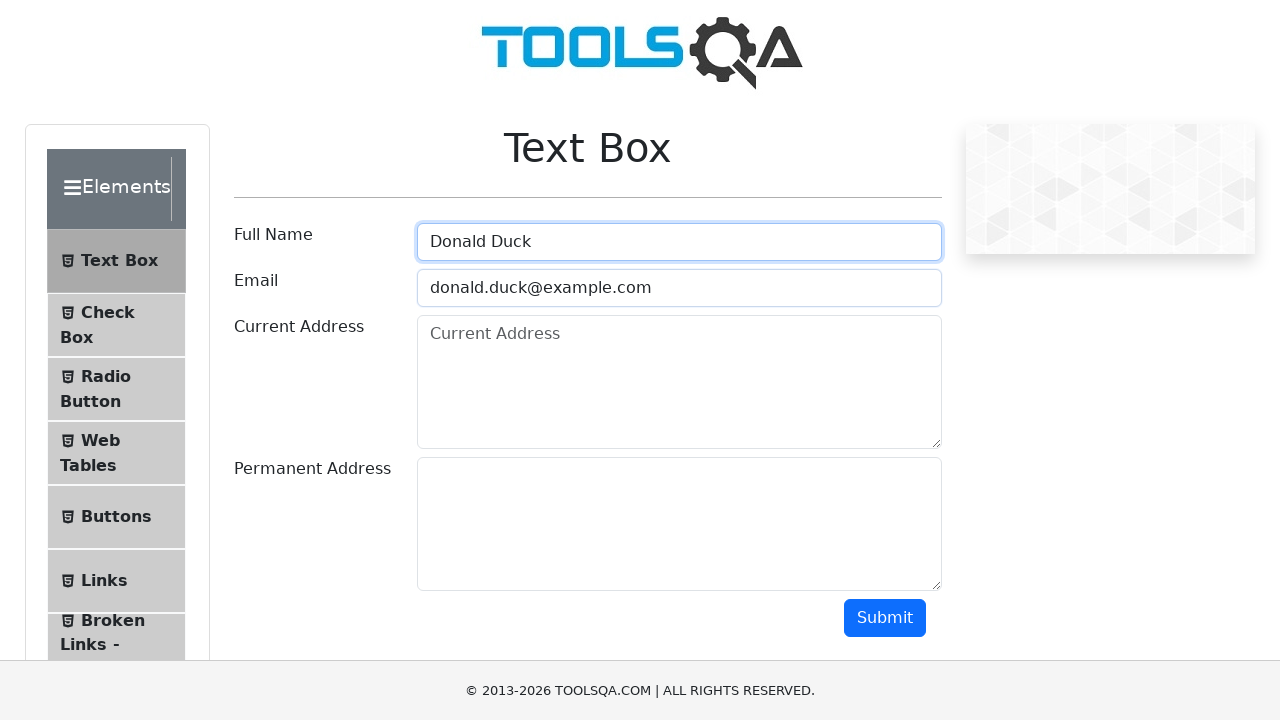

Filled in current address field with '56 Main St' on #currentAddress.form-control
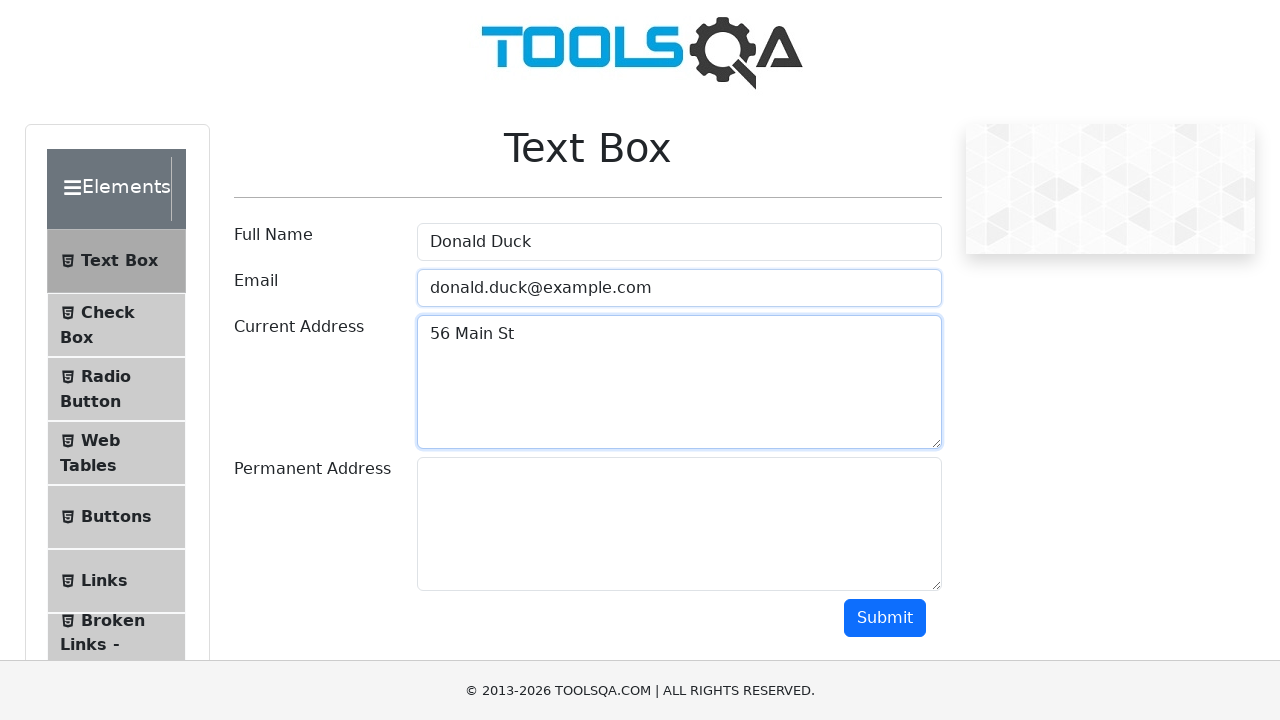

Filled in permanent address field with '379 Apple Rd' on #permanentAddress.form-control
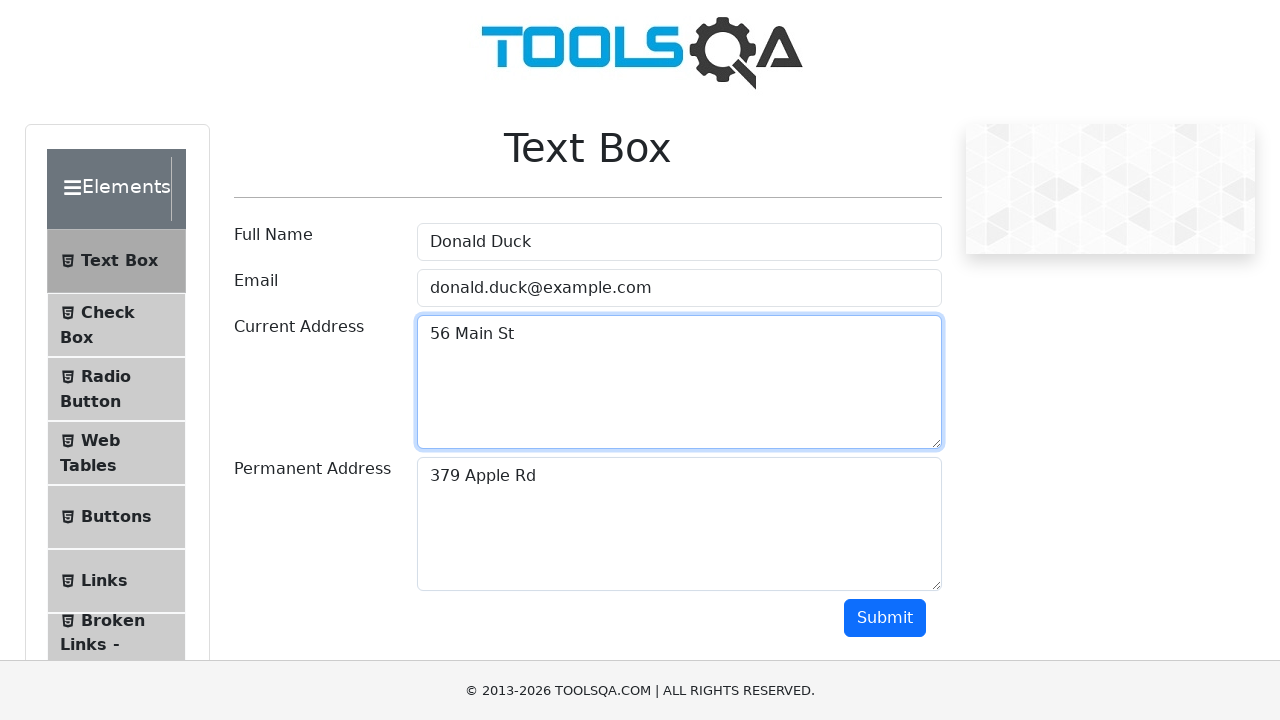

Clicked submit button to submit the form at (885, 618) on #submit
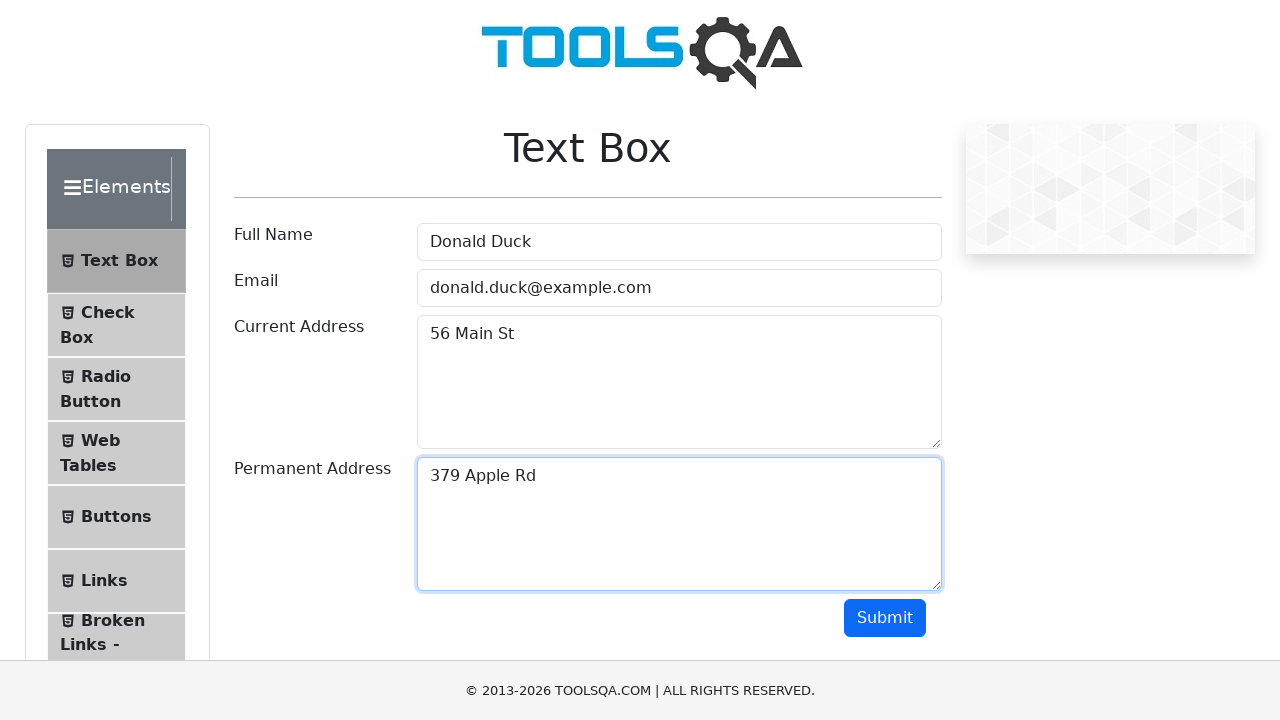

Form output loaded and name field is visible
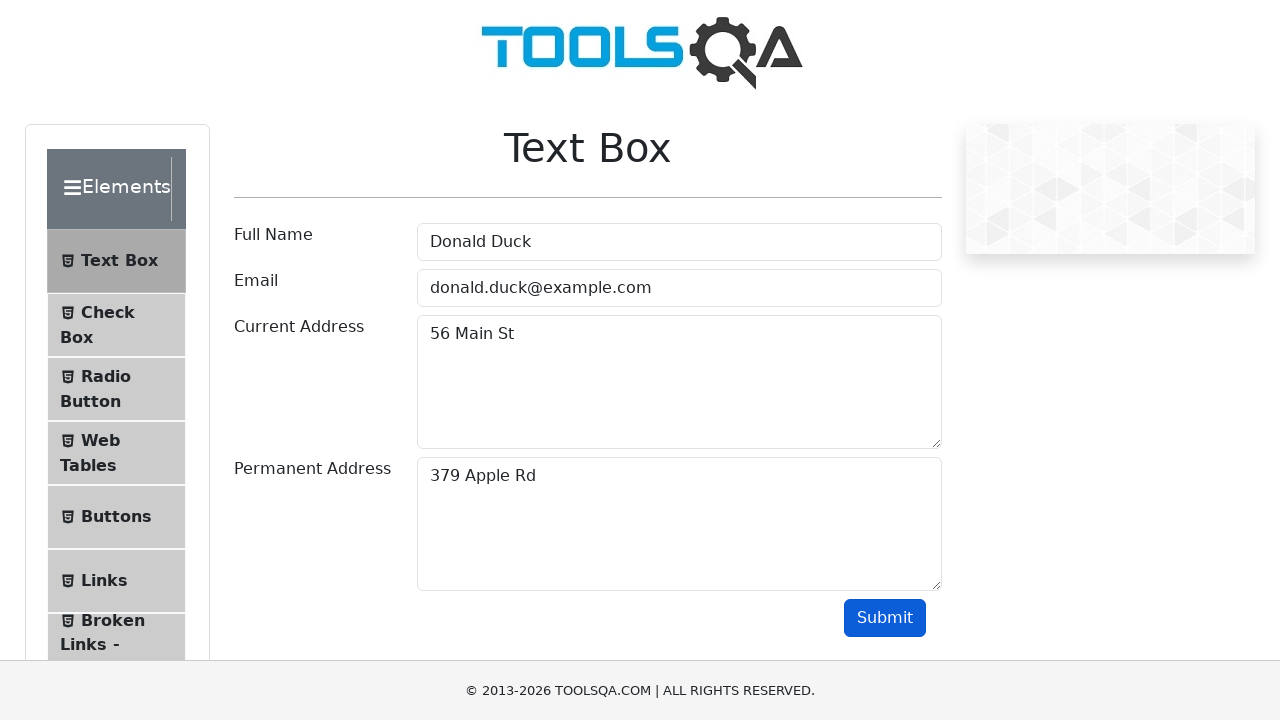

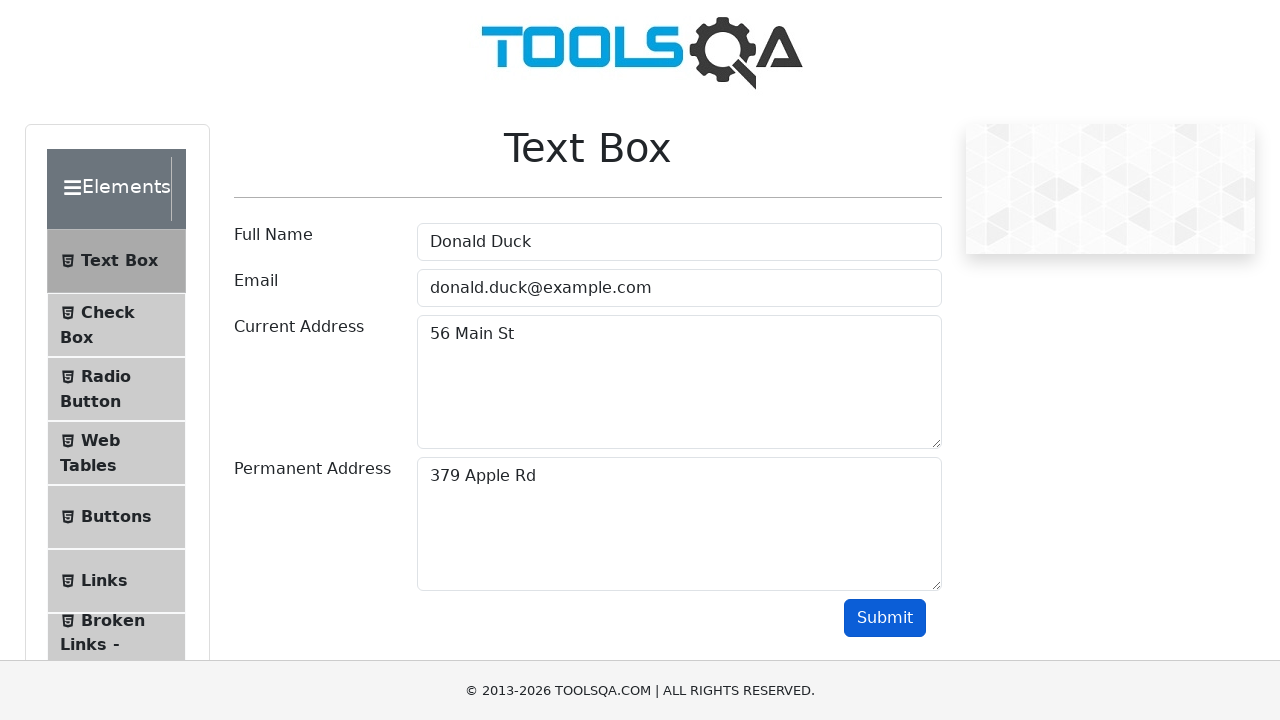